Tests navigation from the Hudl home page to the login page by clicking the Log In button

Starting URL: https://www.hudl.com

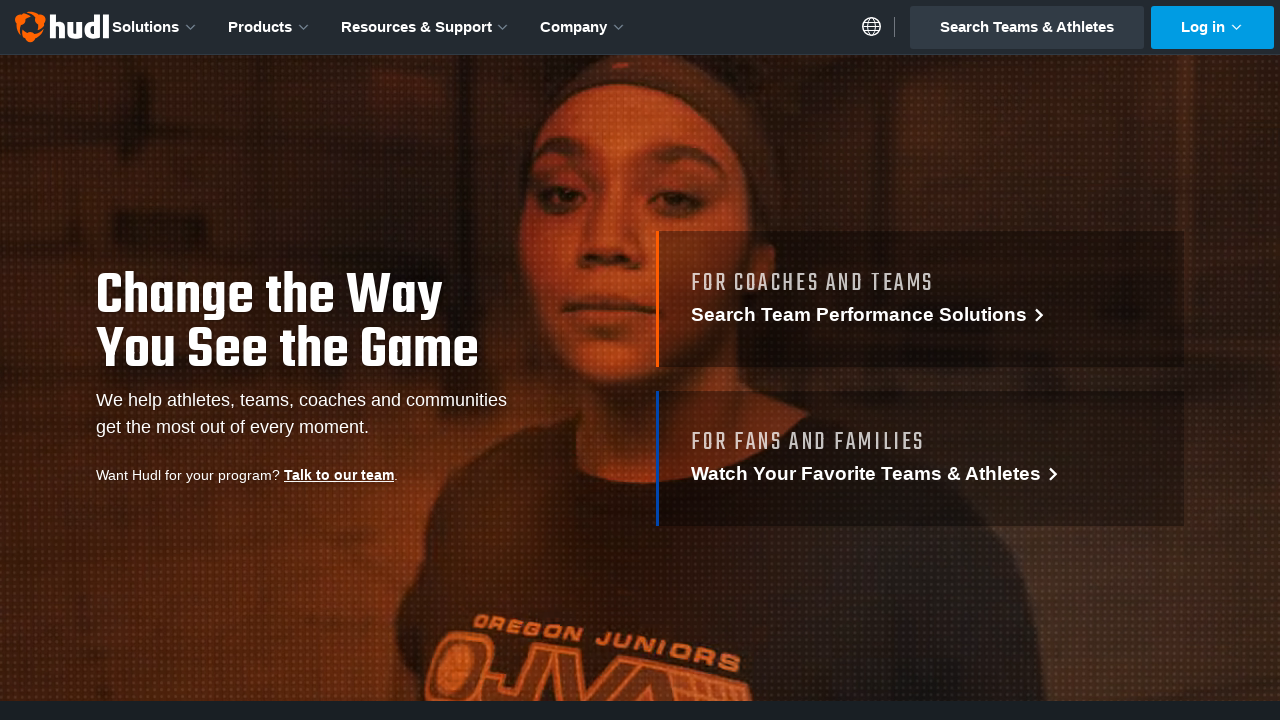

Navigated to Hudl home page at https://www.hudl.com
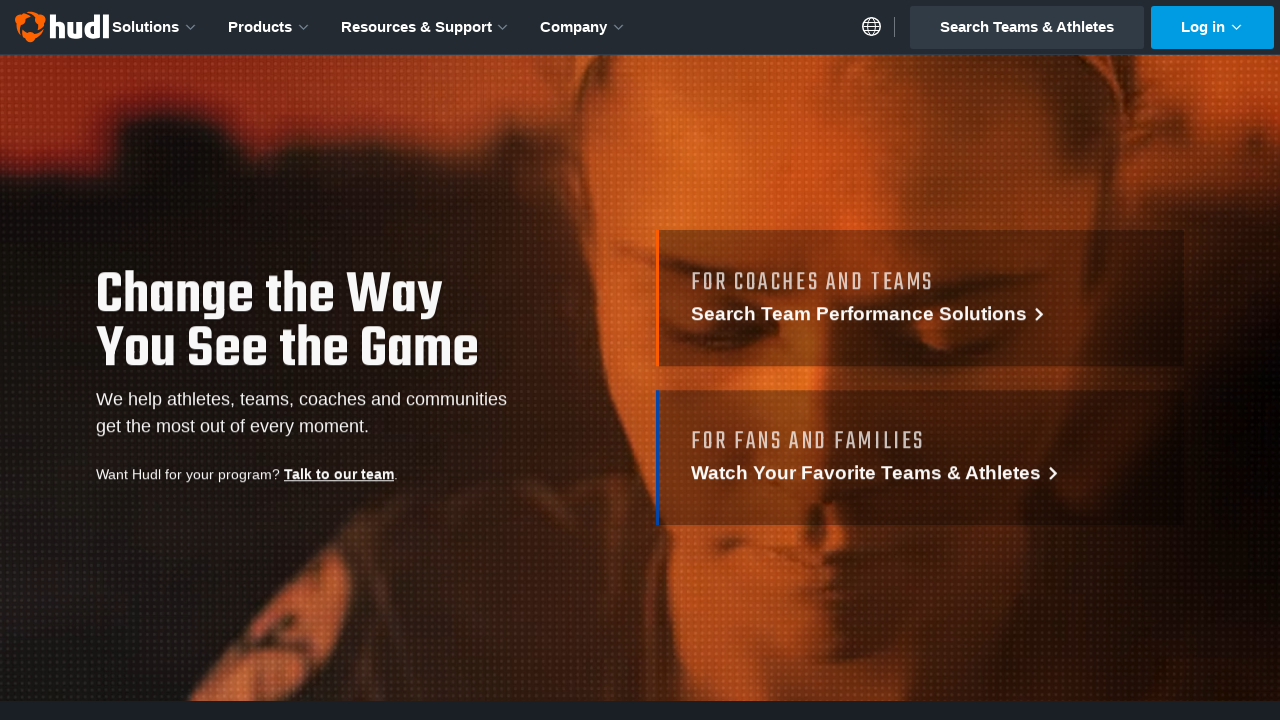

Clicked the Log In button at (1213, 27) on a:has-text('Log in')
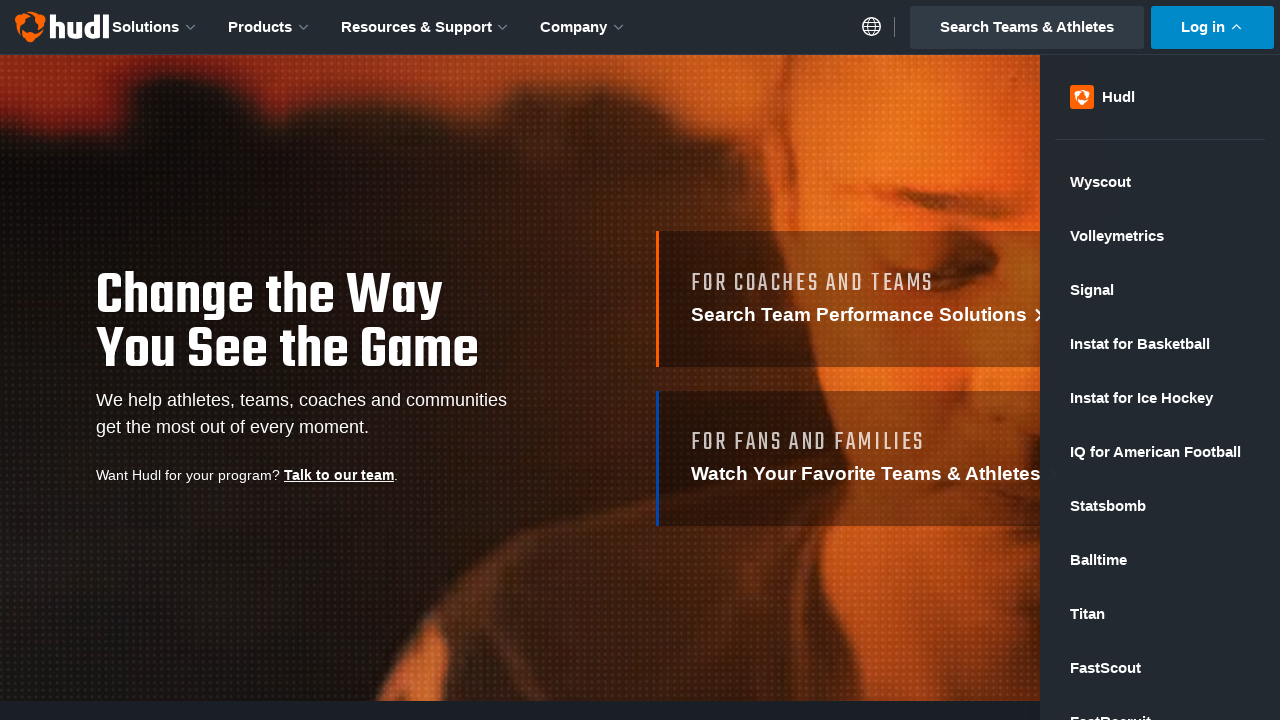

Login page loaded successfully
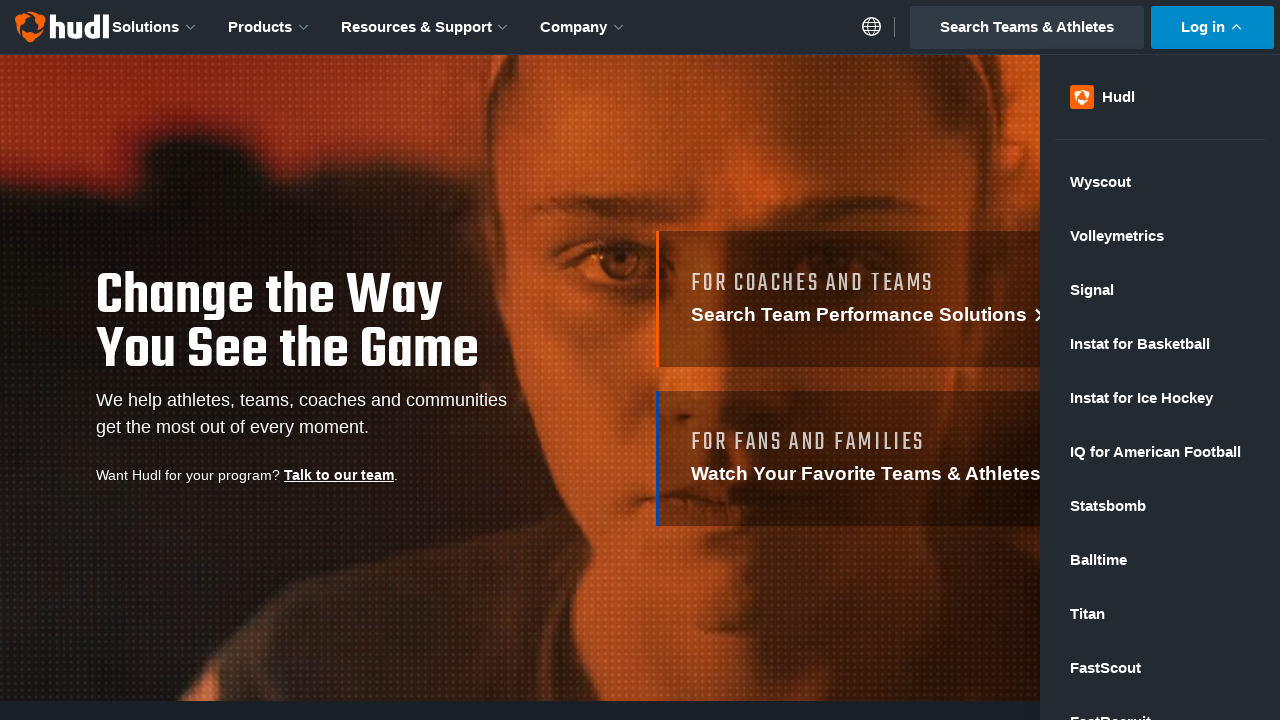

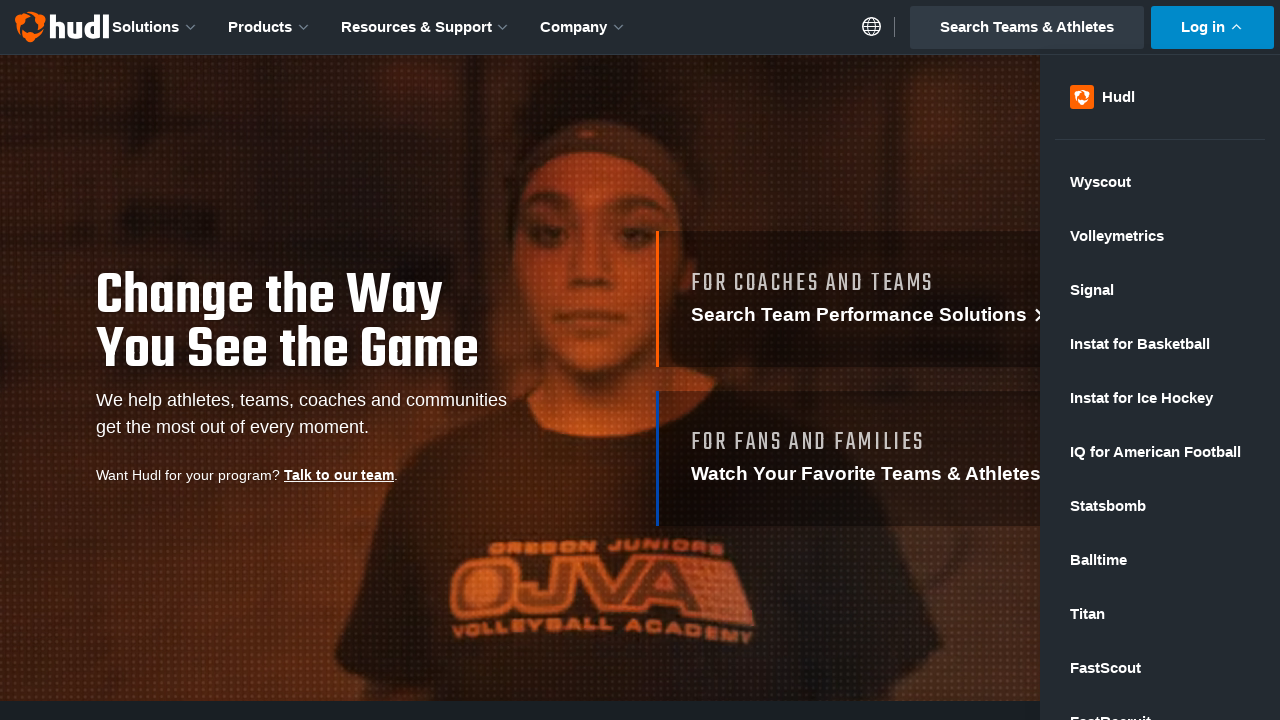